Tests adding jQuery Growl notifications to a webpage by injecting jQuery and jQuery Growl scripts via JavaScript execution, then displaying notification messages on the page.

Starting URL: http://the-internet.herokuapp.com

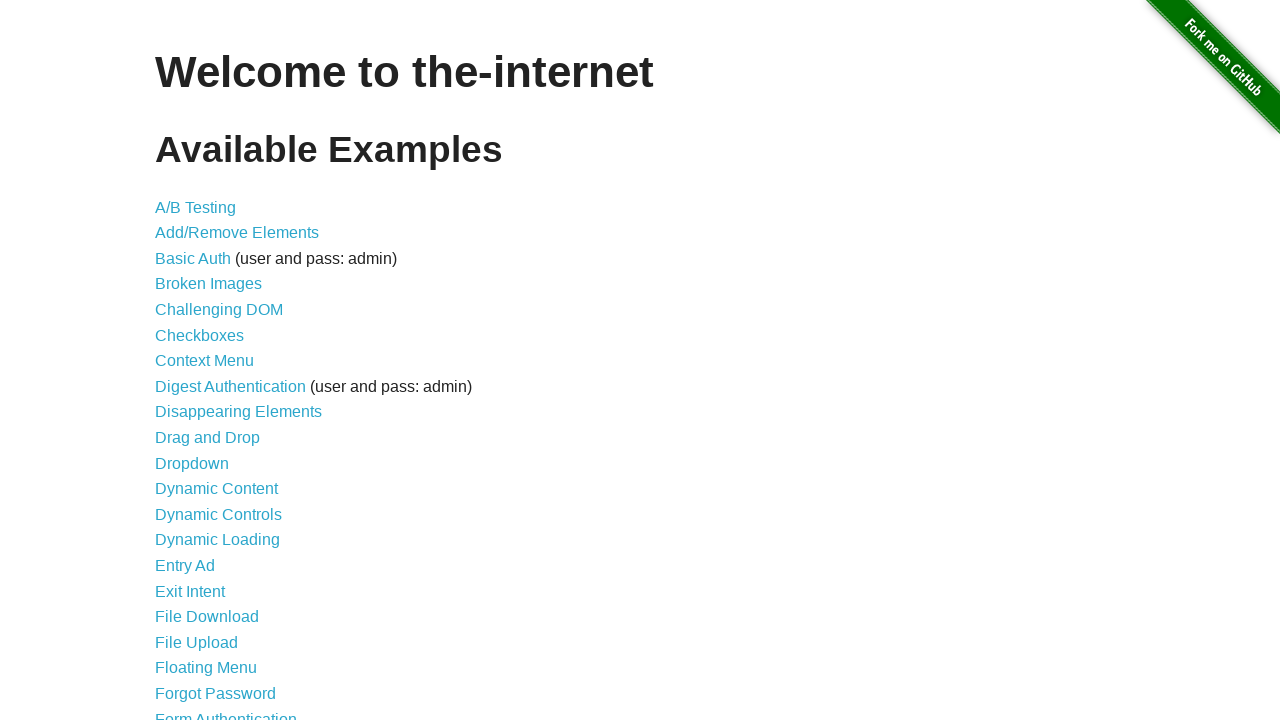

Injected jQuery library into the page if not already present
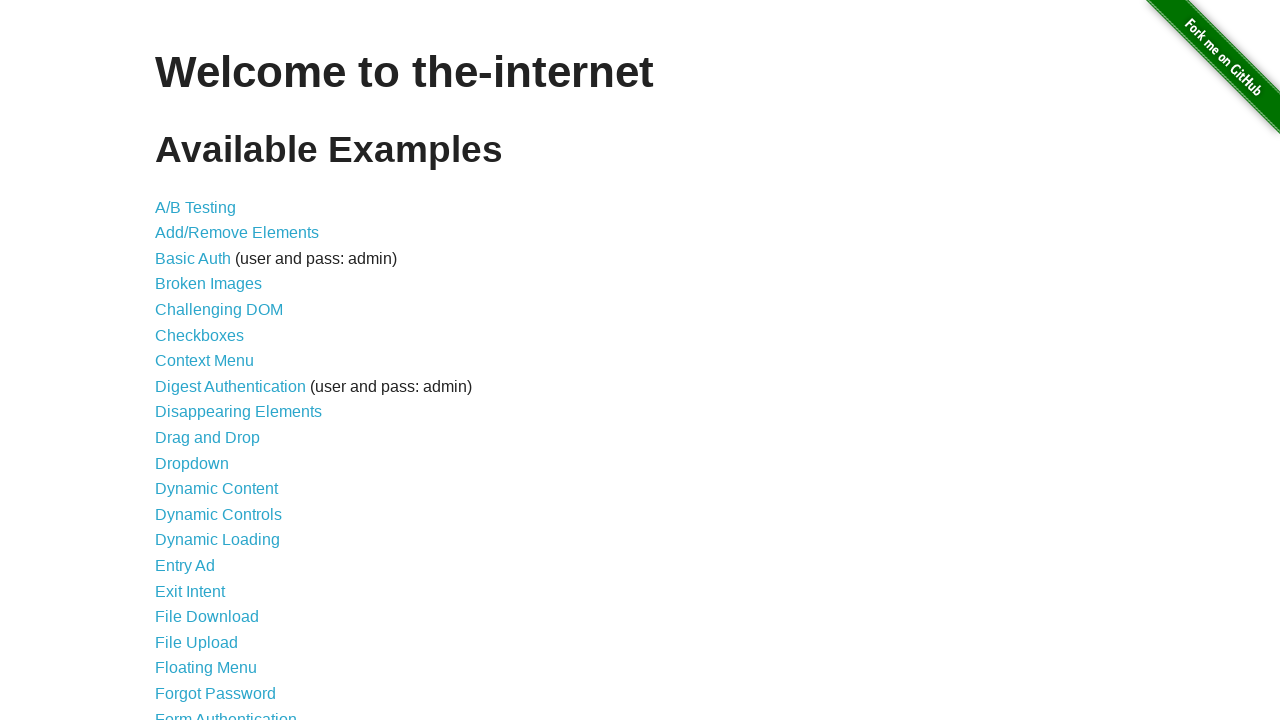

Waited for jQuery to load and become available
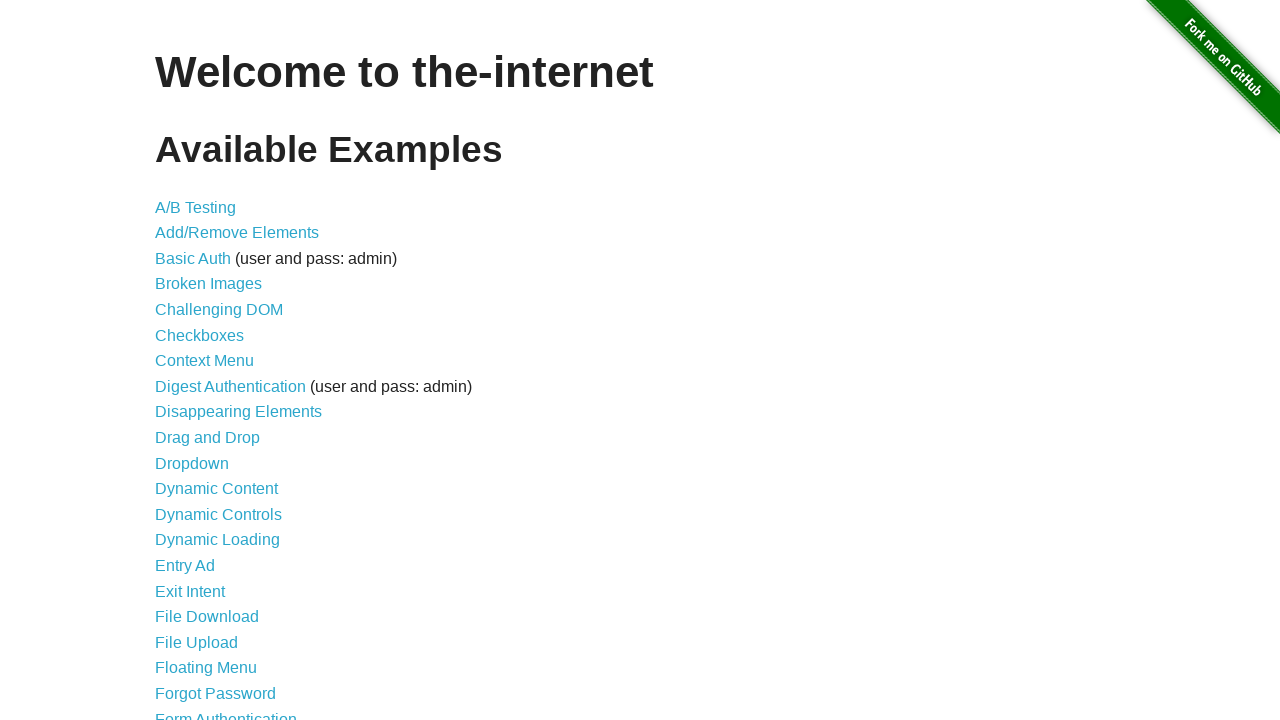

Injected jQuery Growl script into the page
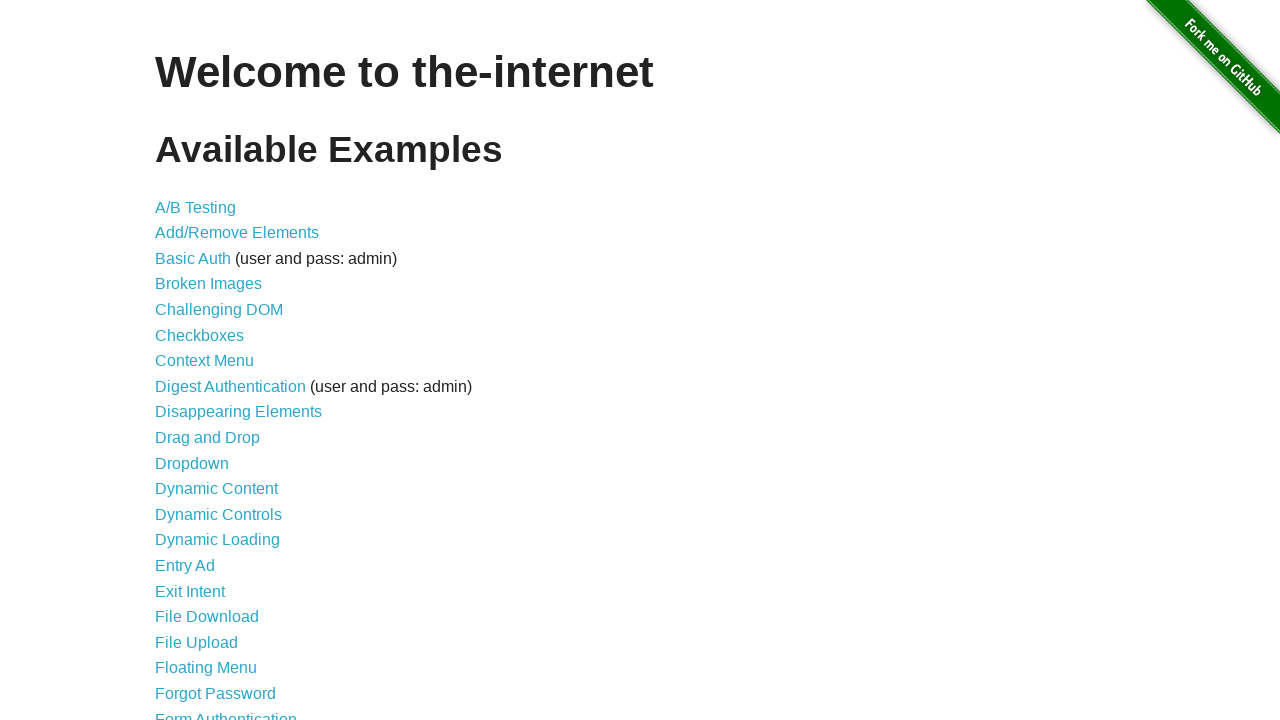

Added jQuery Growl CSS stylesheet to the page
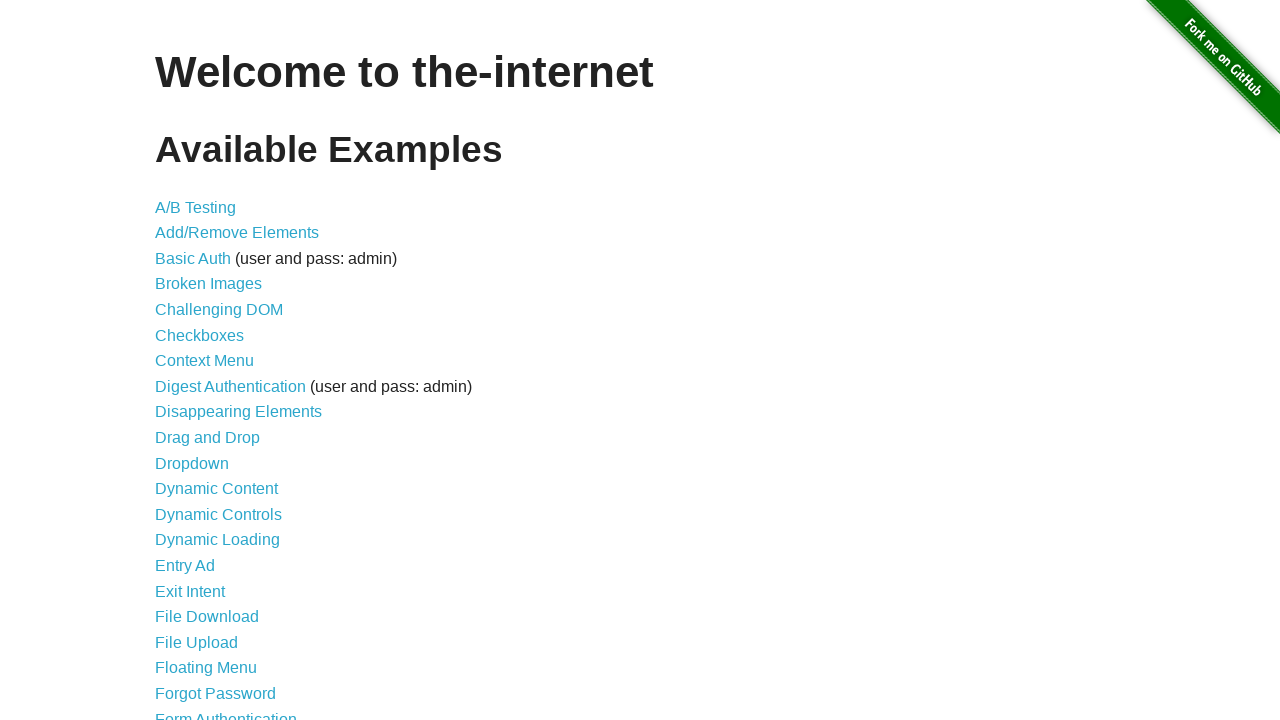

Waited for jQuery Growl function to be available
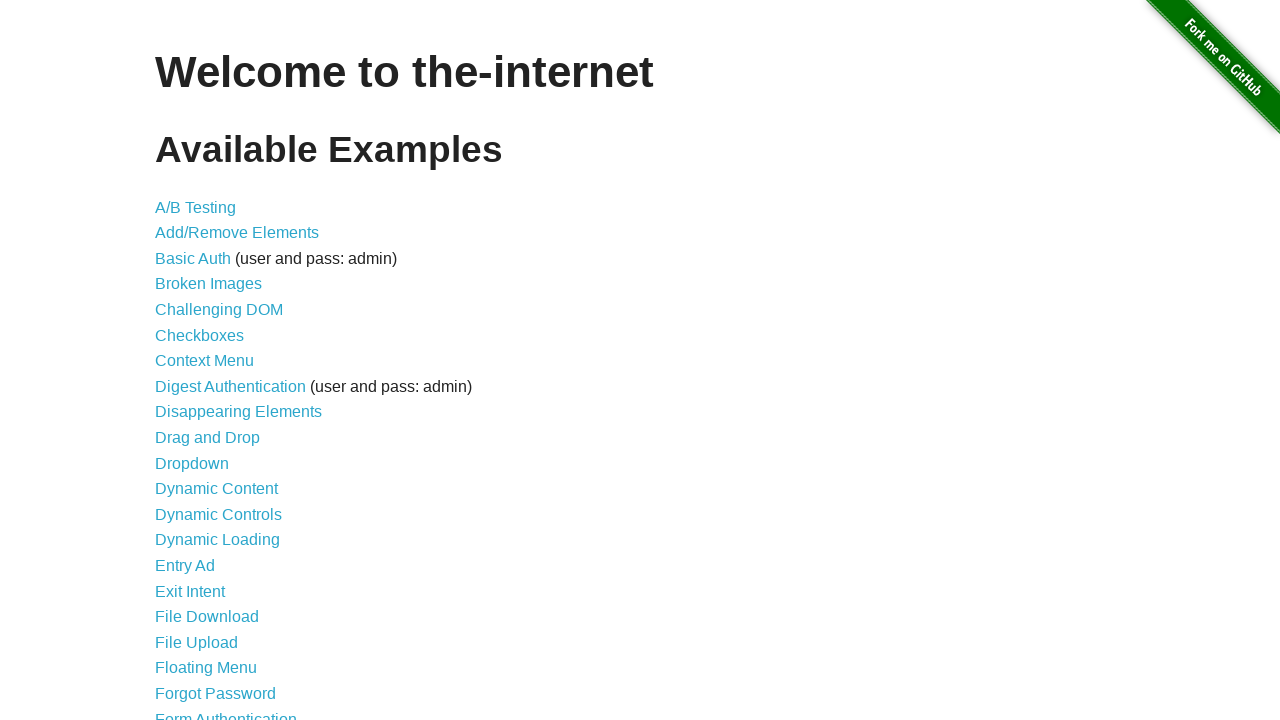

Displayed default growl notification with title 'GET' and message '/'
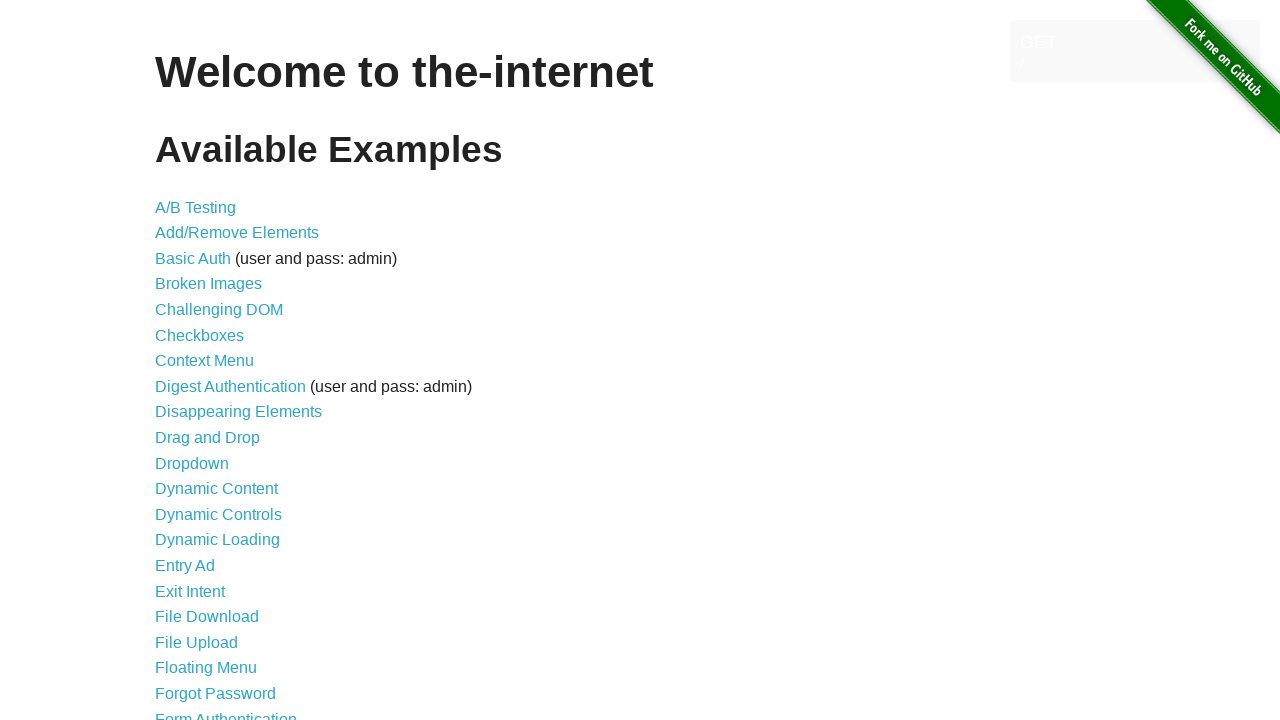

Displayed error growl notification with red styling
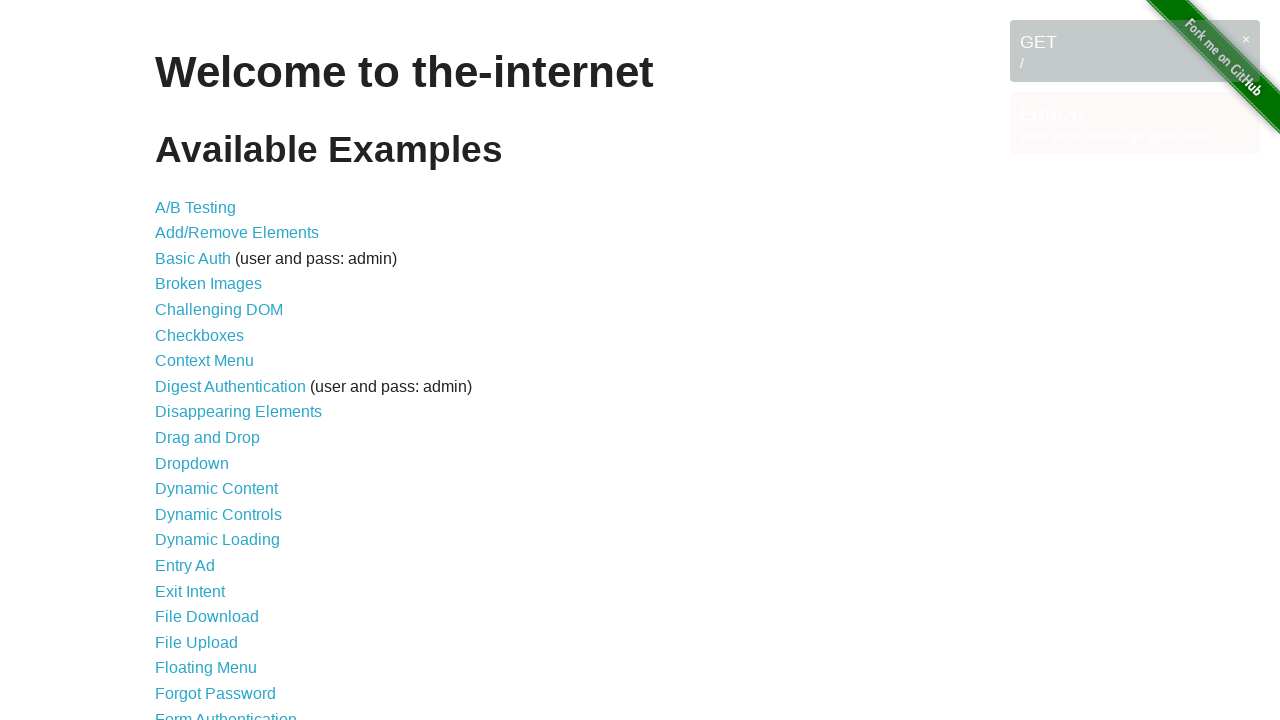

Displayed notice growl notification with blue styling
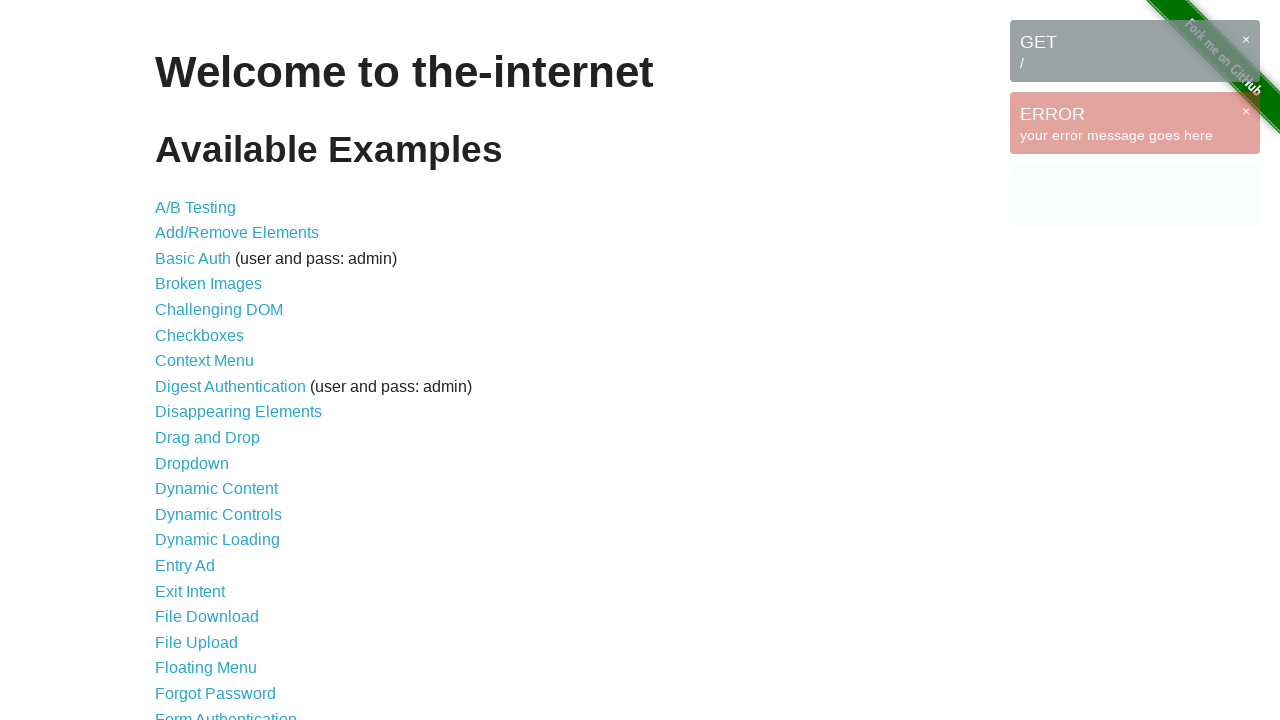

Displayed warning growl notification with yellow styling
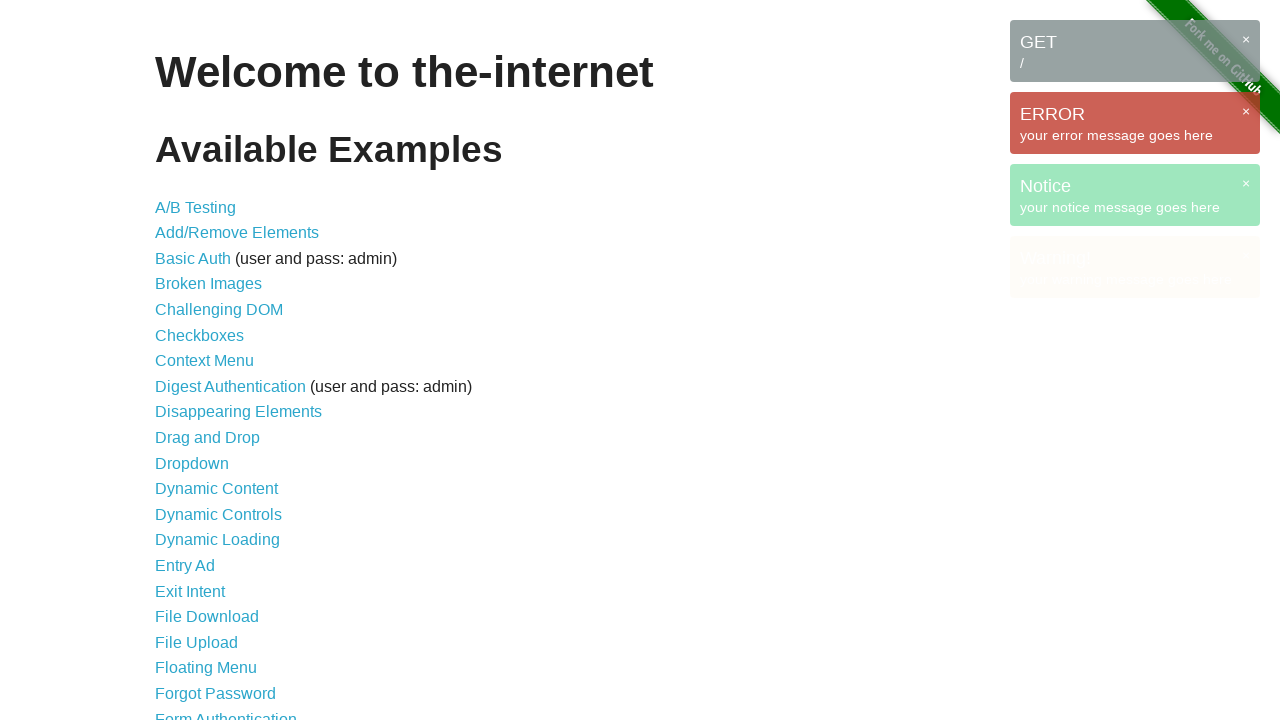

Waited for growl notification messages to be displayed on the page
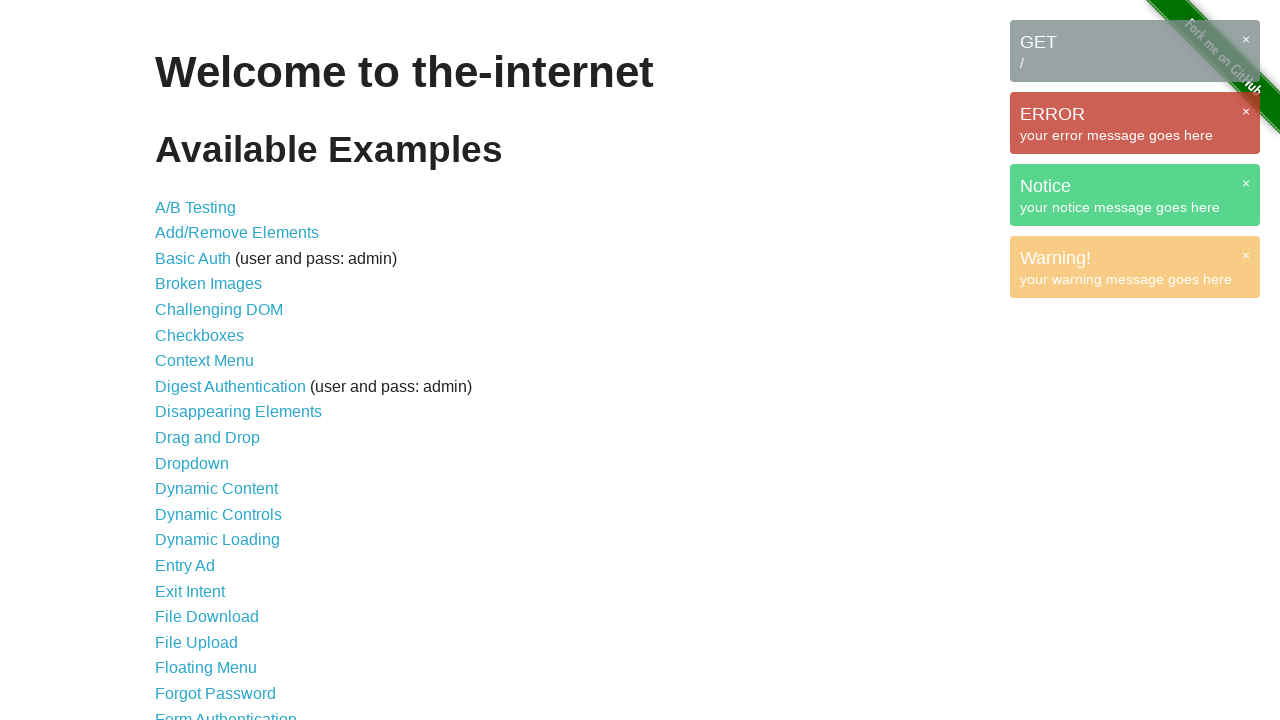

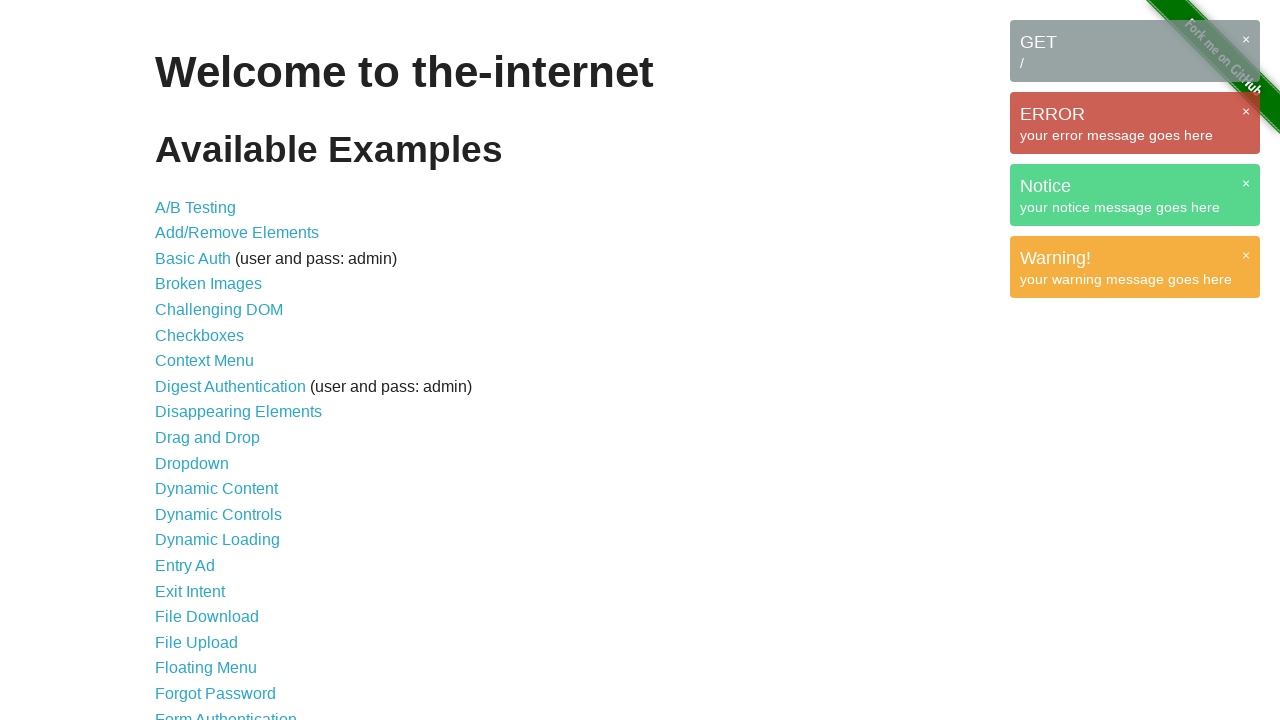